Verifies that the Getting Started page has the correct title "Getting Started | WebdriverIO"

Starting URL: https://webdriver.io/docs/gettingstarted

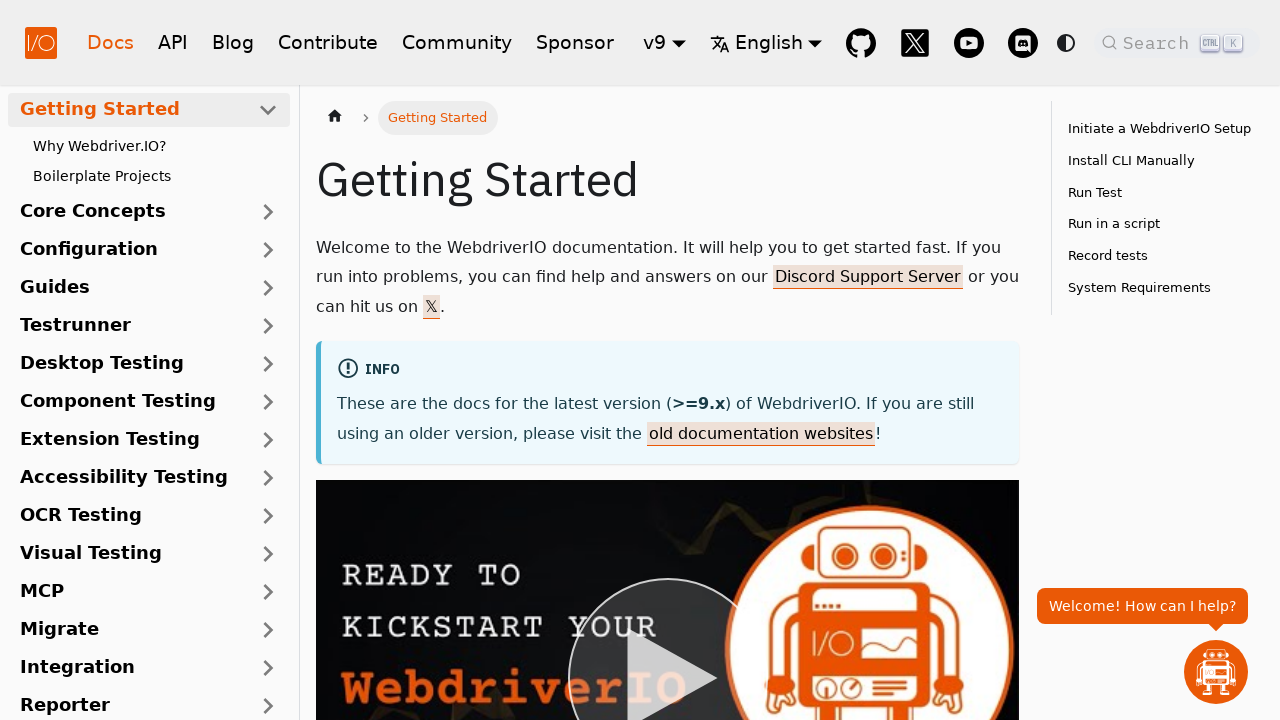

Navigated to Getting Started page at https://webdriver.io/docs/gettingstarted
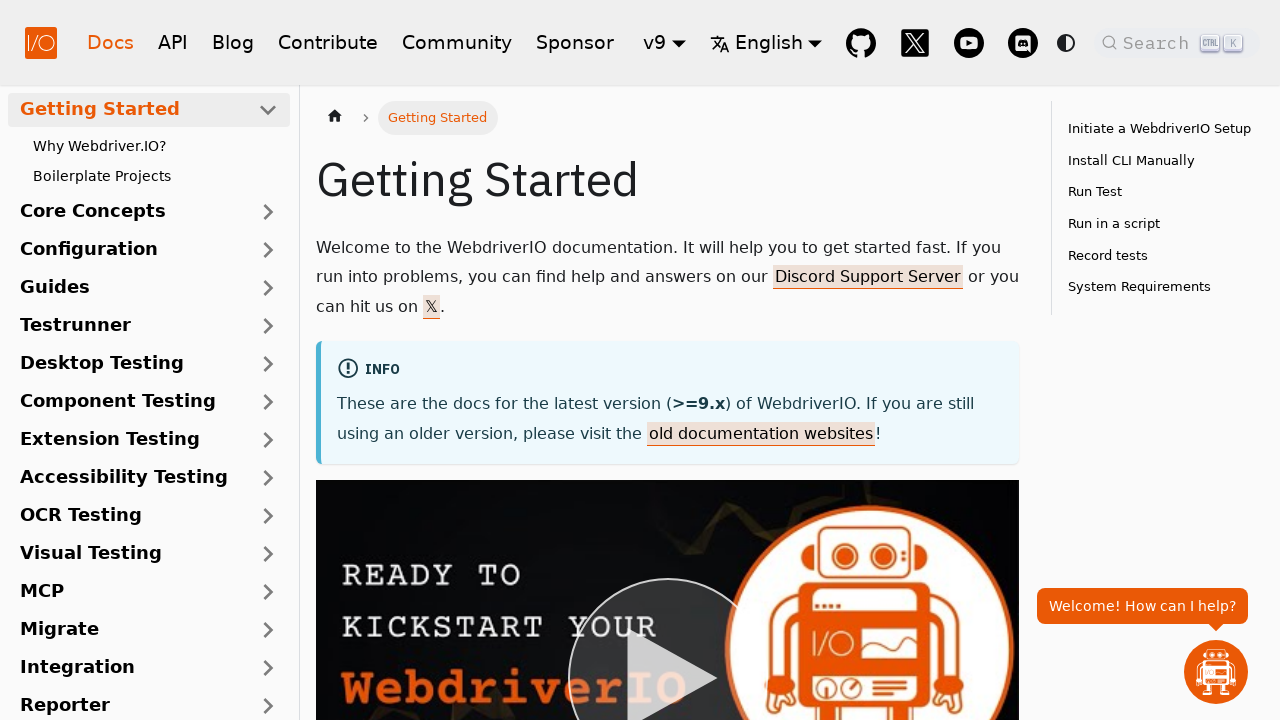

Verified page title is 'Getting Started | WebdriverIO'
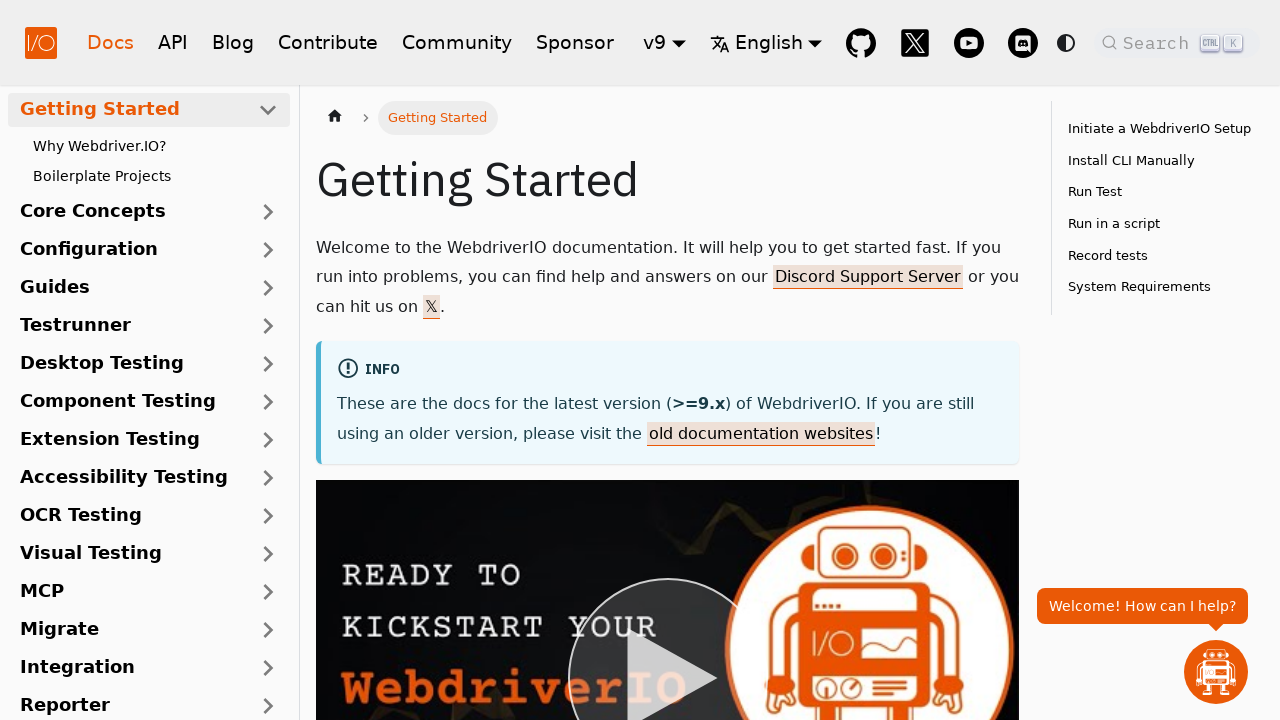

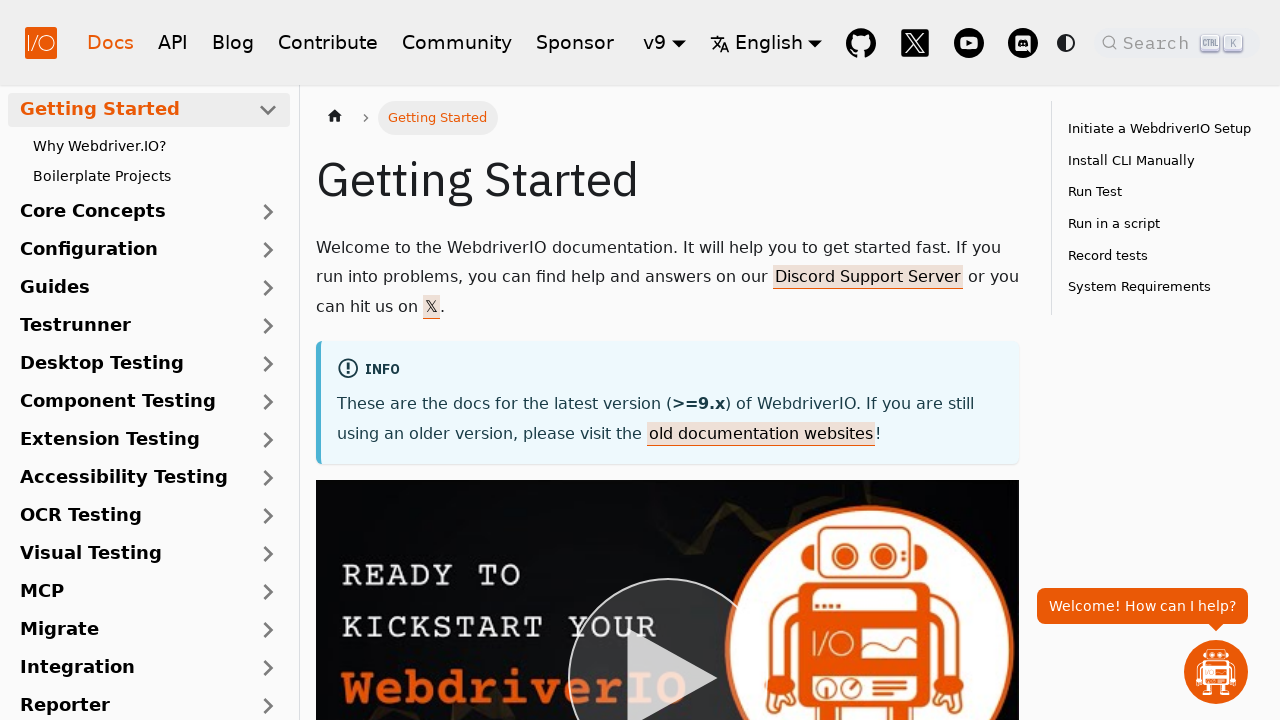